Tests window handle functionality by opening a new window, filling a form field in the new window, closing it, then switching back to the parent window and filling another form field.

Starting URL: https://www.hyrtutorials.com/p/window-handles-practice.html

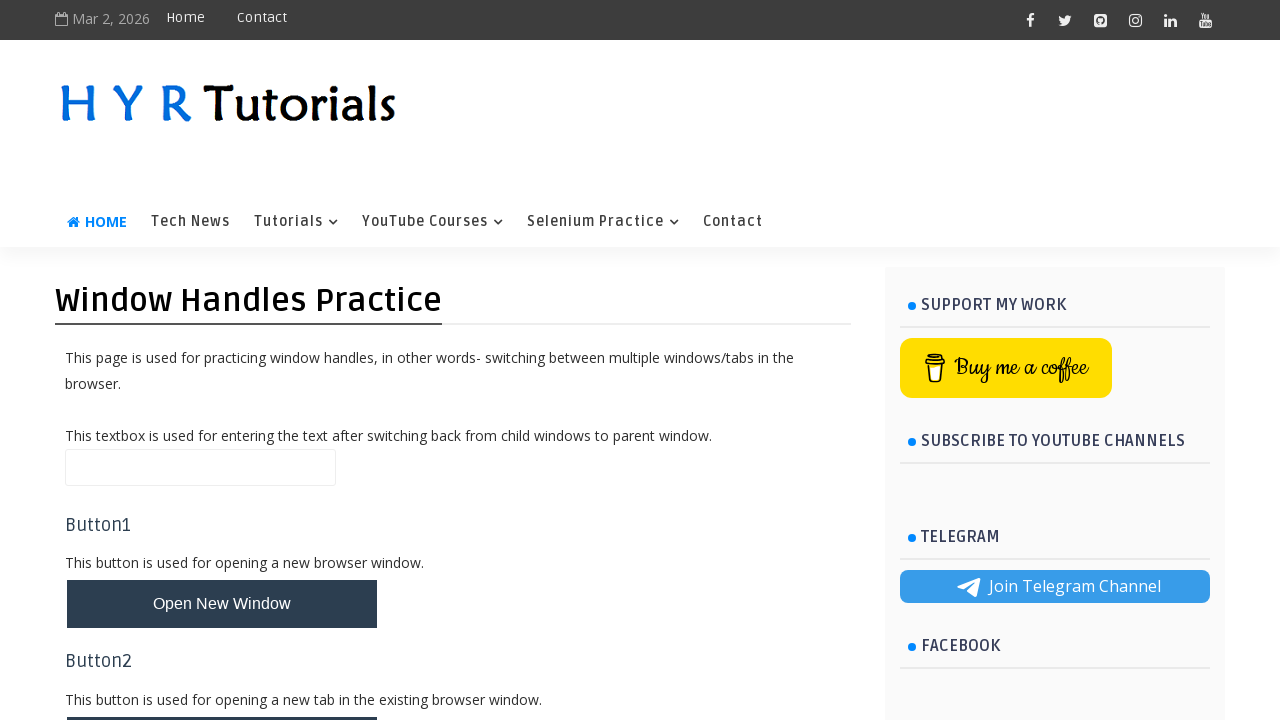

Clicked button to open new window at (222, 604) on #newWindowBtn
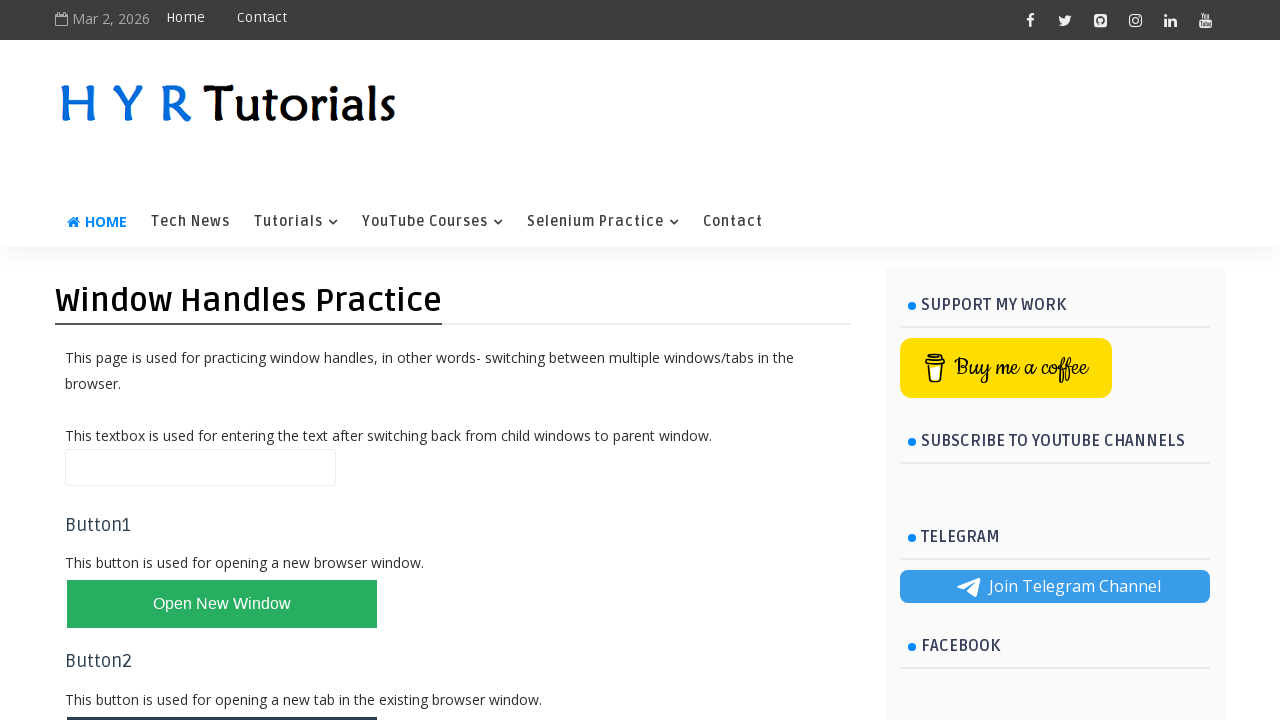

Captured new window page object
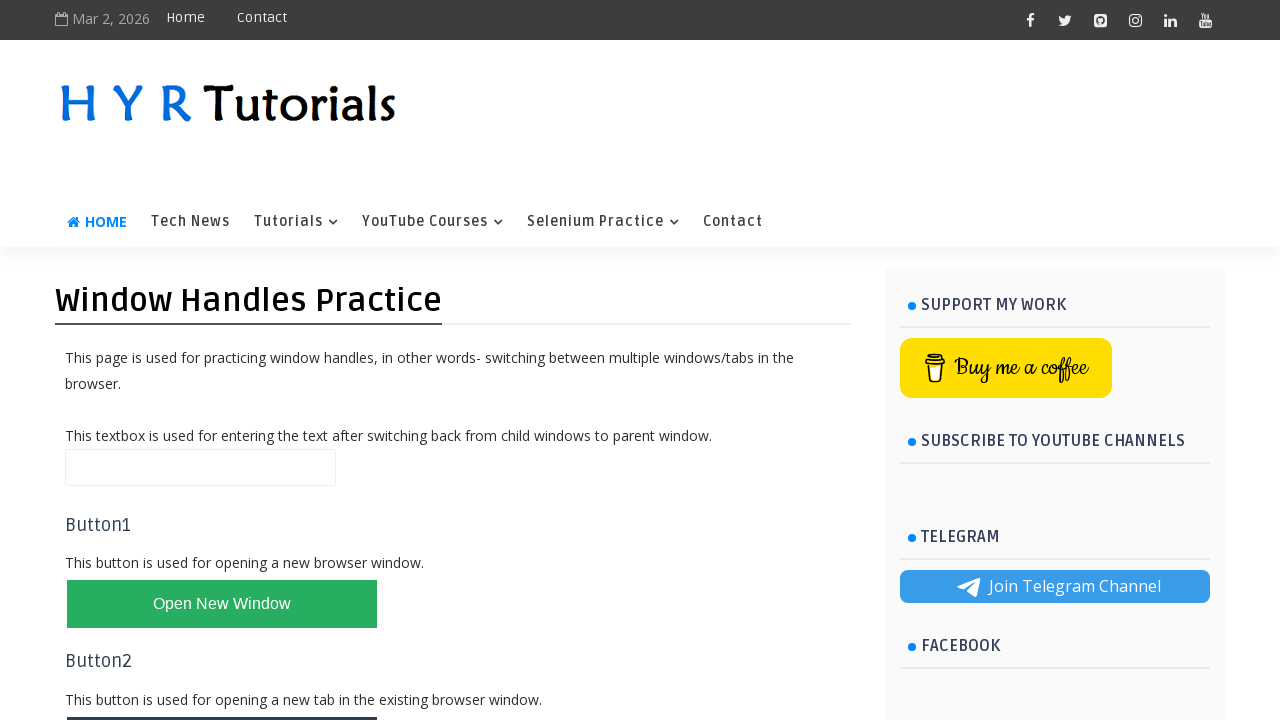

New window page loaded
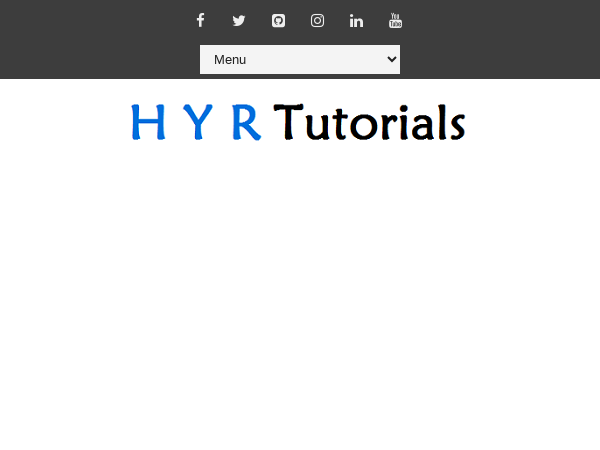

Filled firstName field with 'Krishnakumar' in new window on #firstName
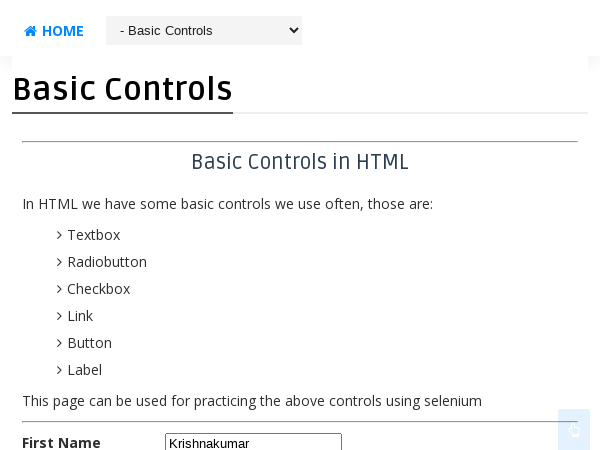

Closed new window
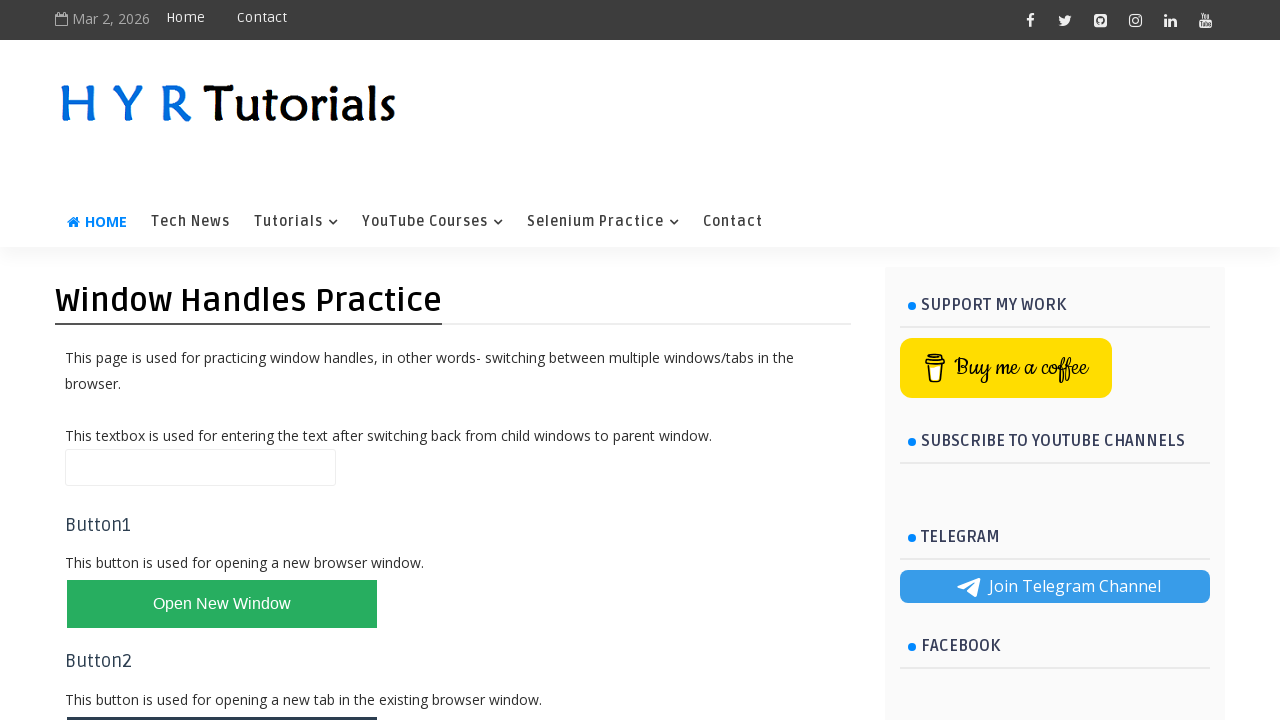

Name field became visible in parent window
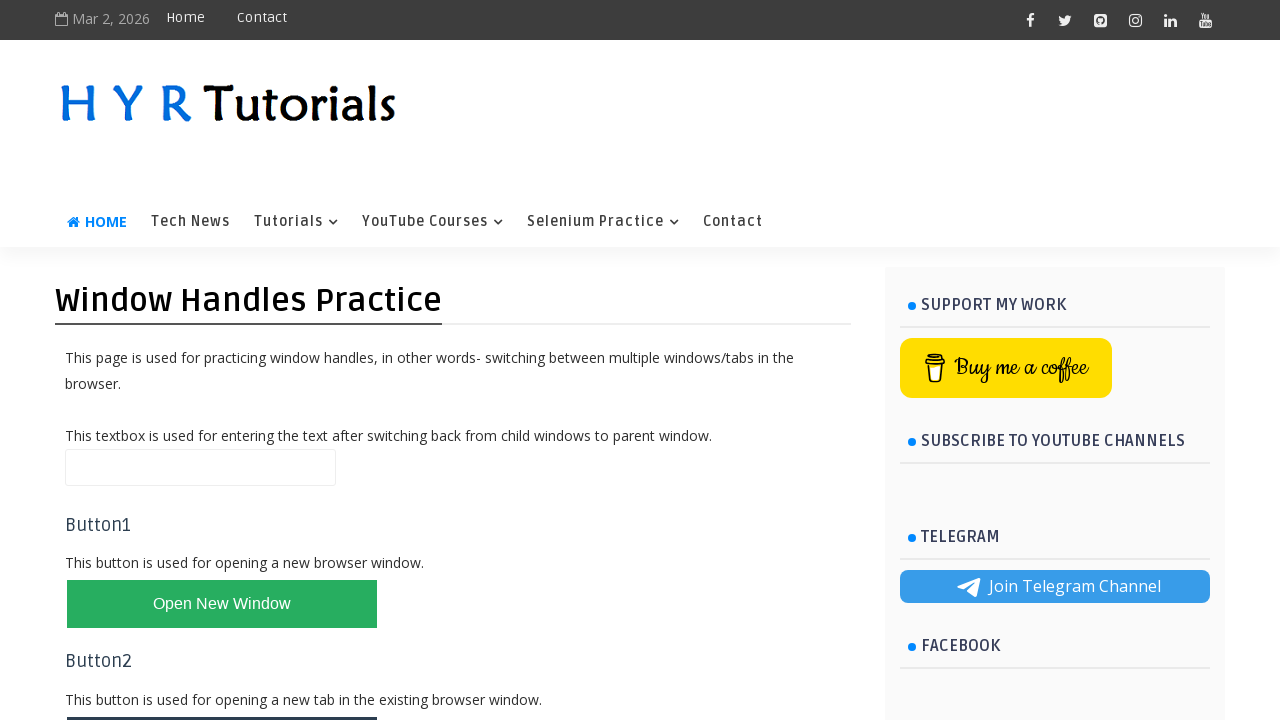

Filled name field with 'Krishna's name in Parent Window' in parent window on #name
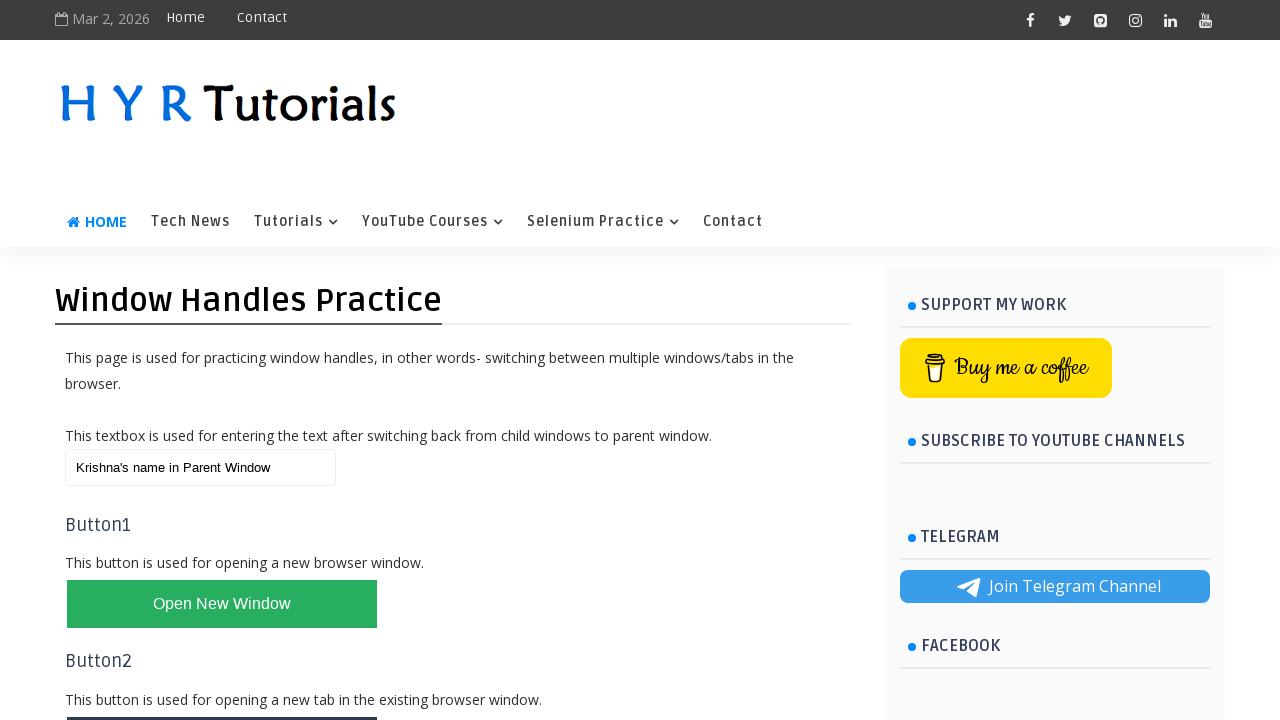

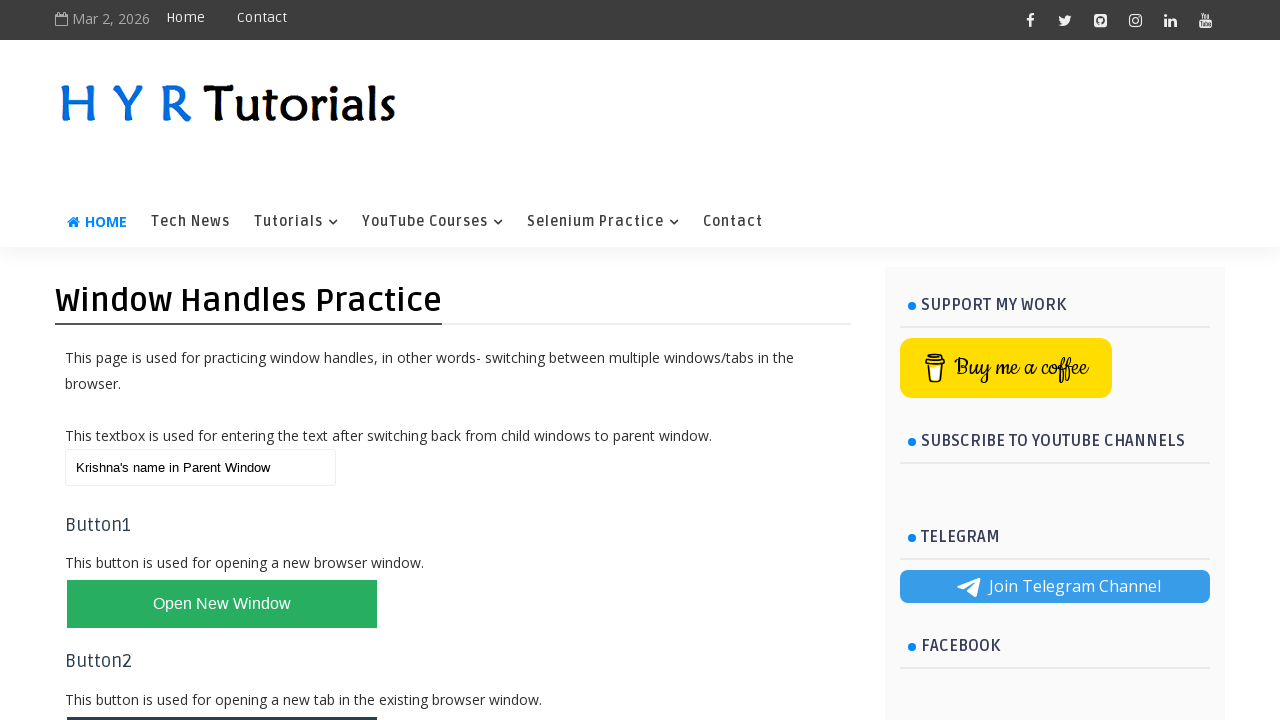